Launches browser and navigates to GitHub homepage, then retrieves the page title and URL

Starting URL: https://github.com/

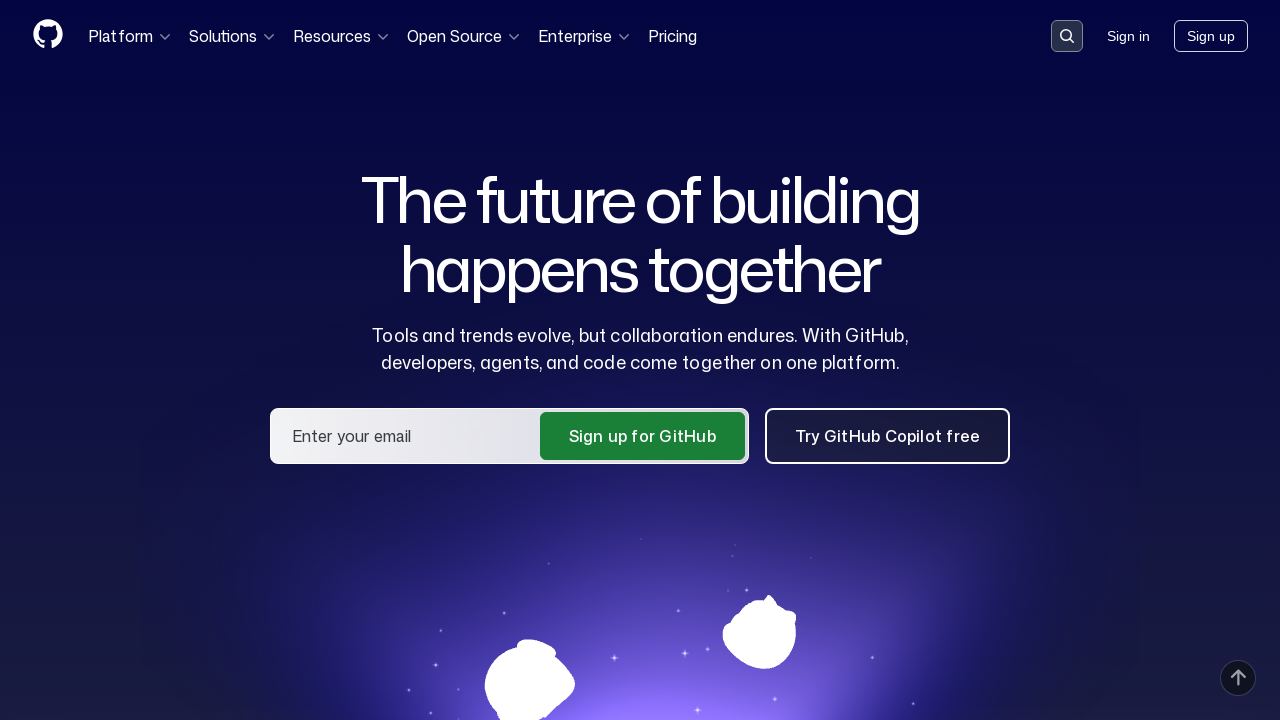

Navigated to GitHub homepage
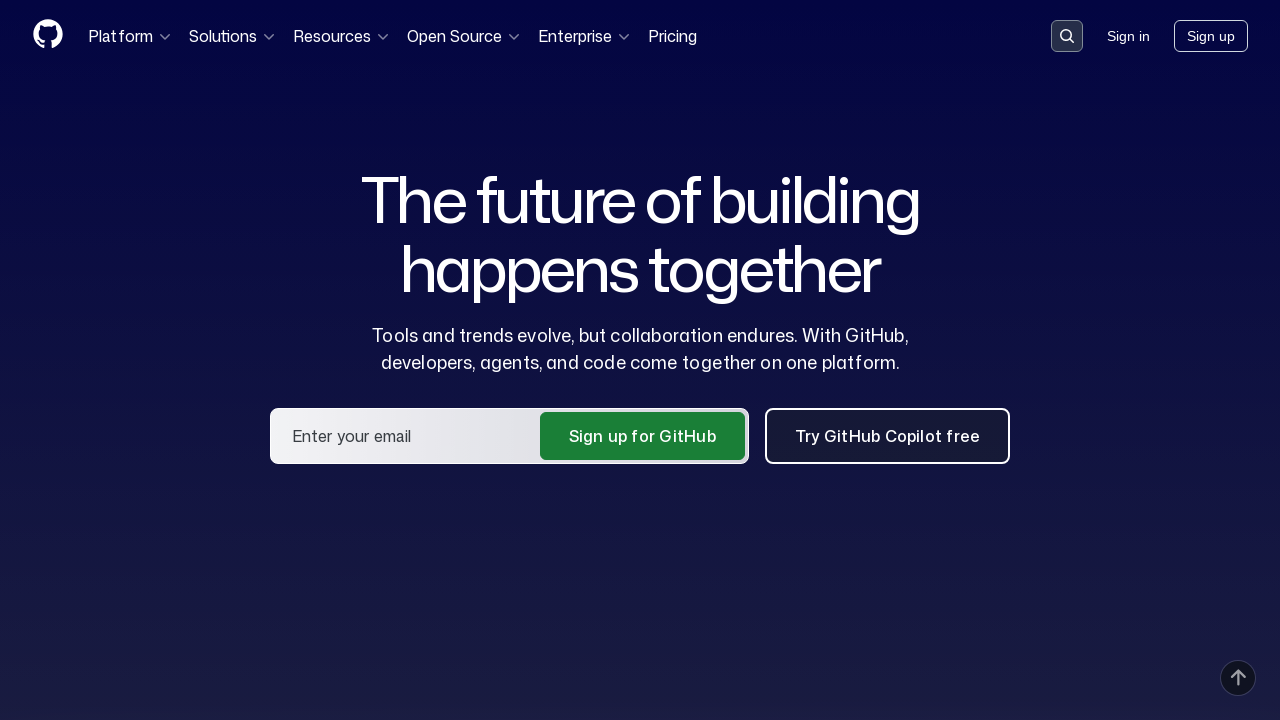

Page loaded and DOM content rendered
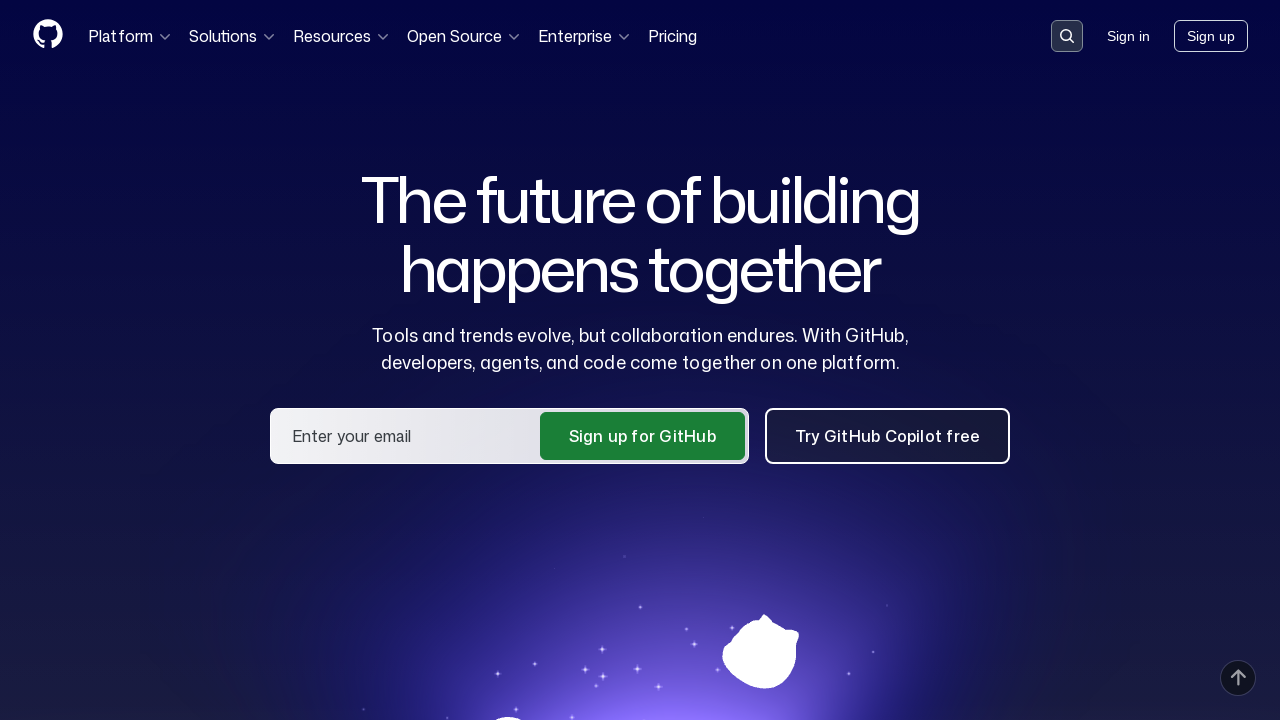

Retrieved page title: GitHub · Change is constant. GitHub keeps you ahead. · GitHub
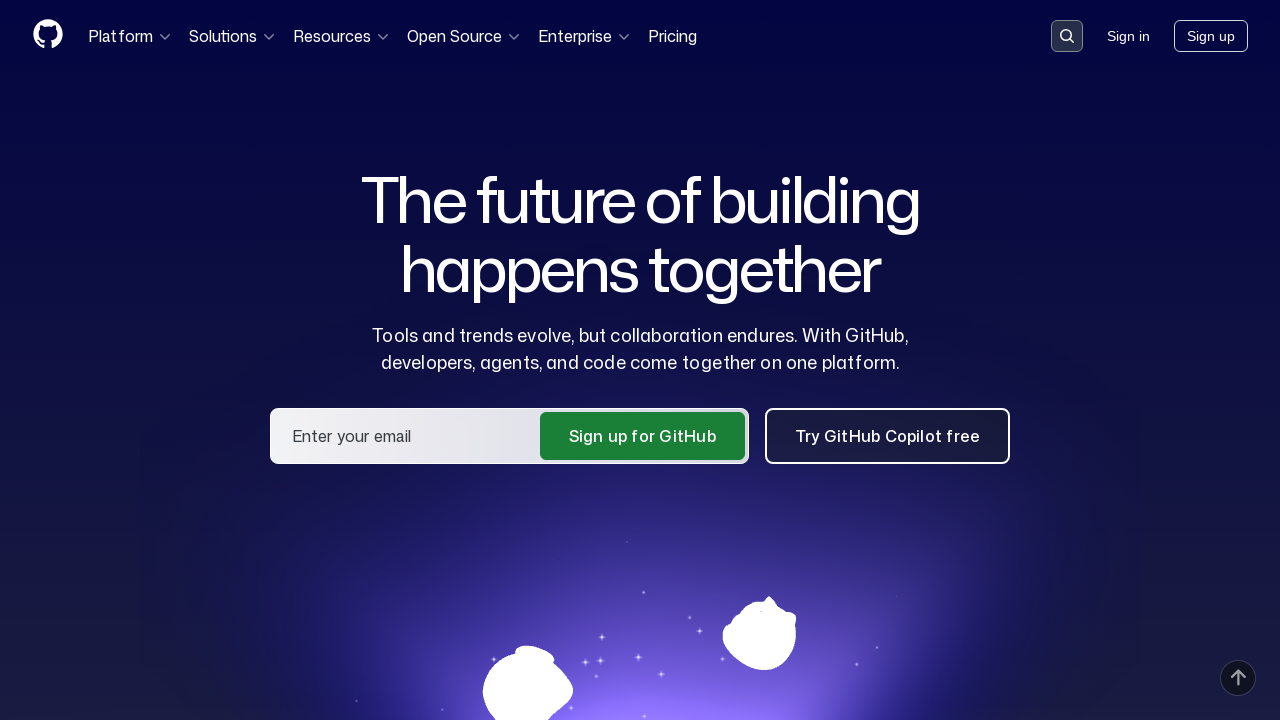

Retrieved current URL: https://github.com/
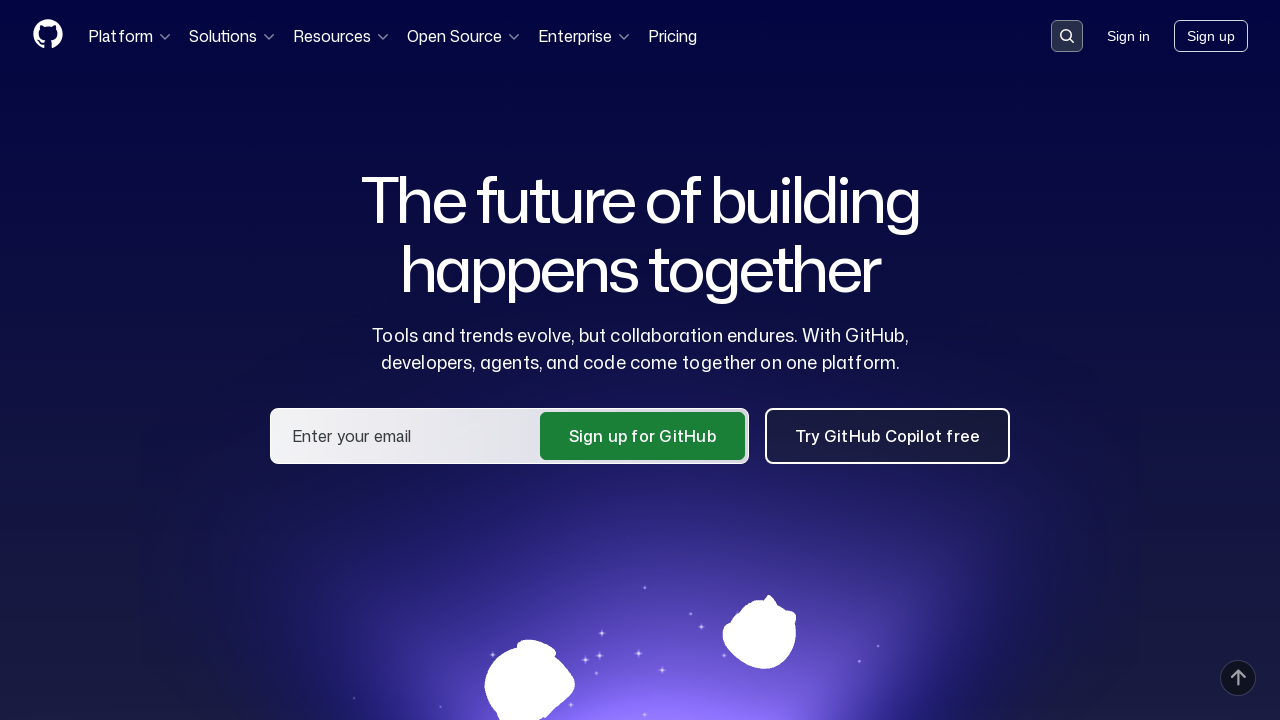

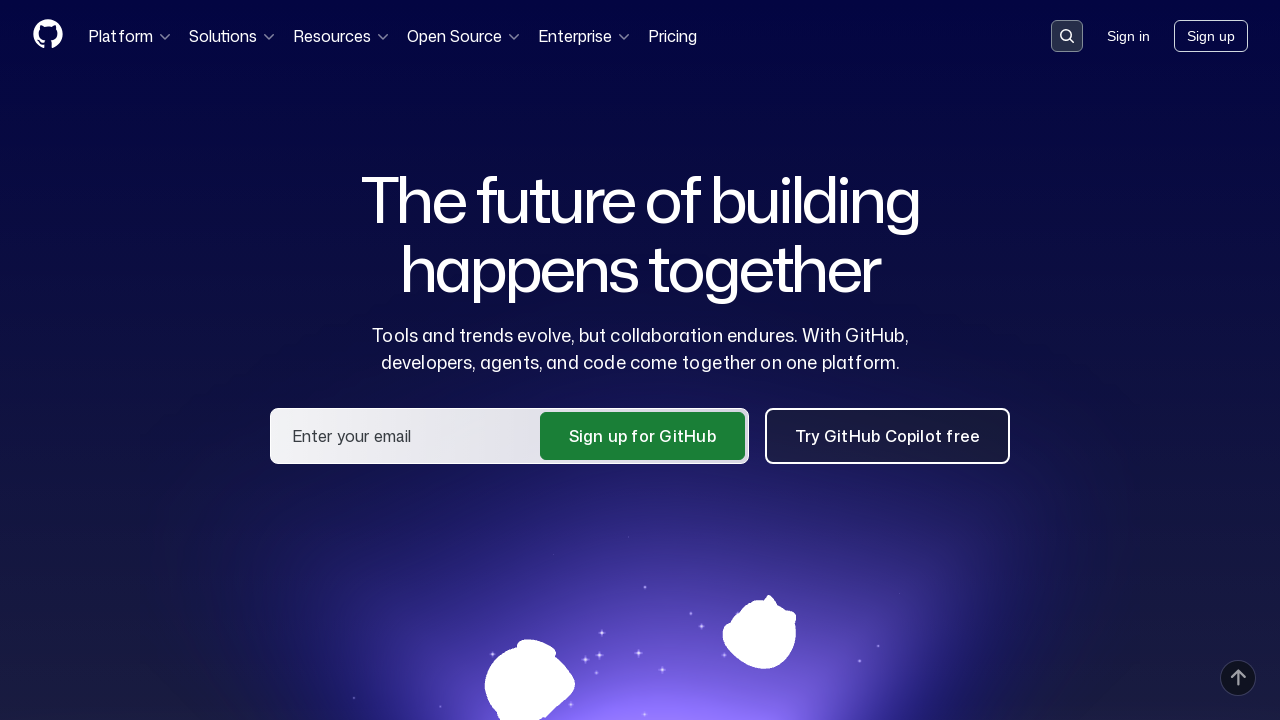